Tests browser back and forward navigation by visiting two product pages and using browser history navigation

Starting URL: https://selenium.jacobparr.com/products/spree-bag

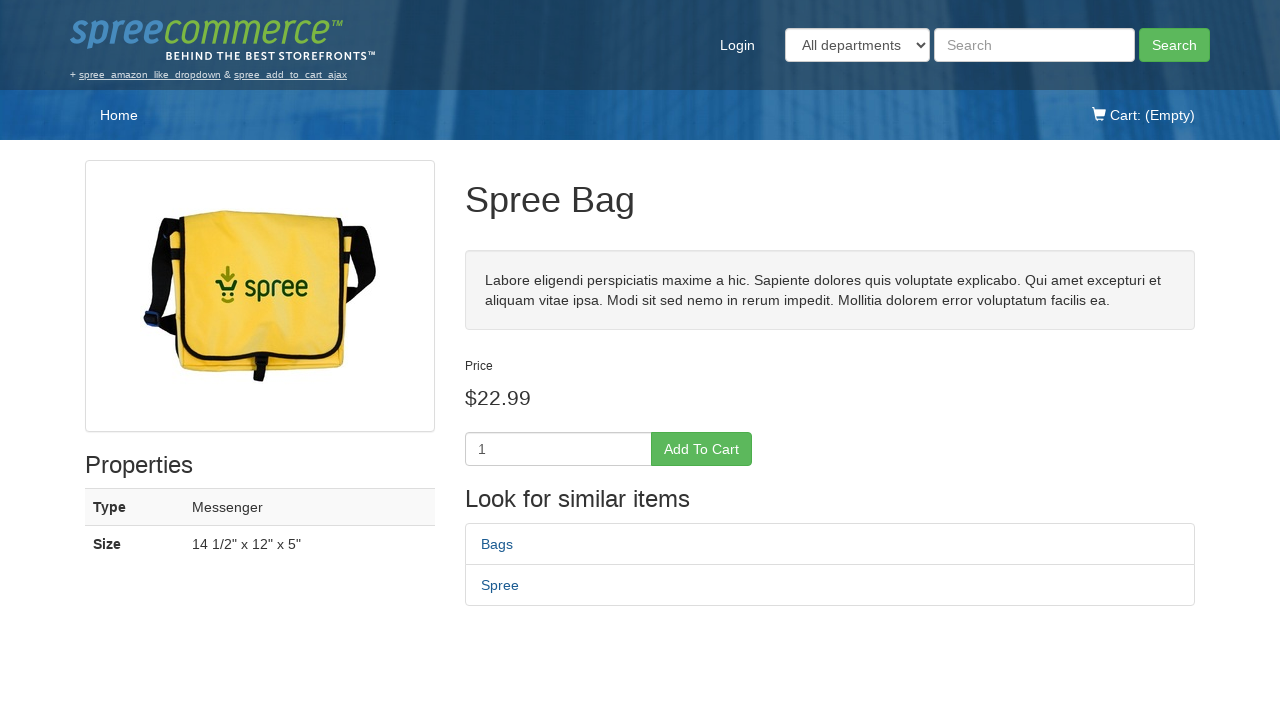

Verified initial page title is 'Spree Bag - Spree Demo Site'
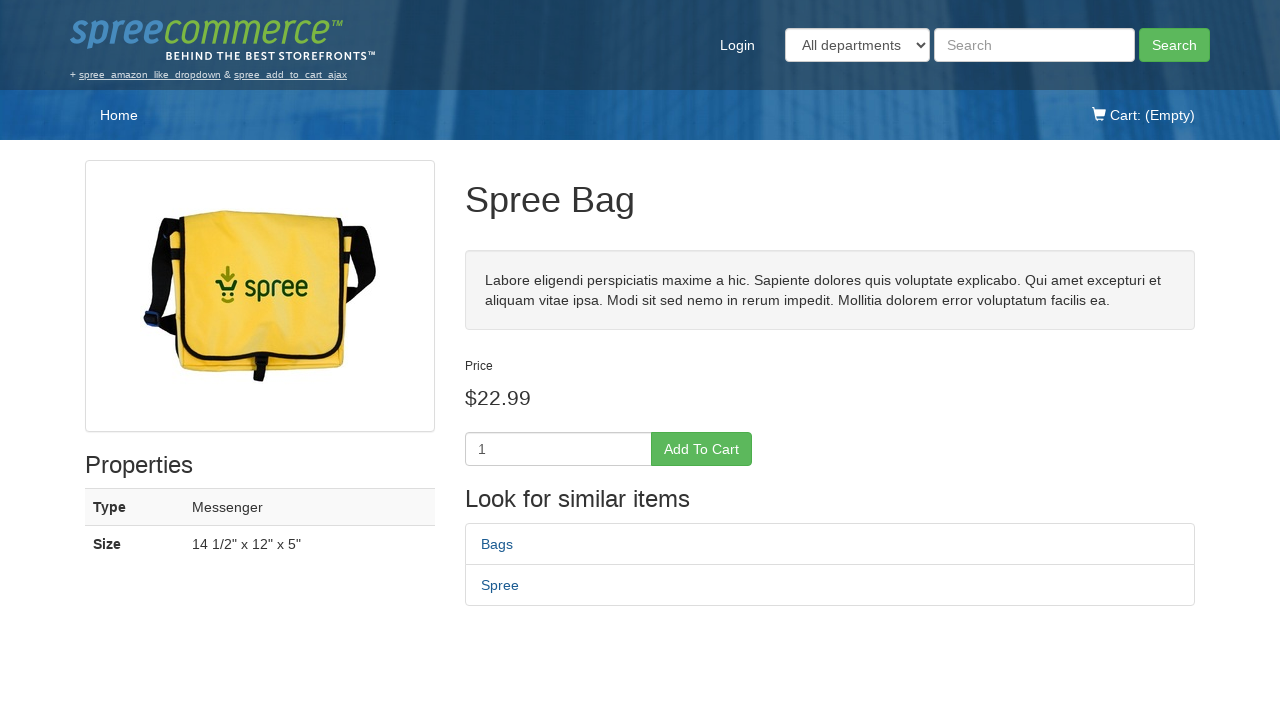

Navigated to Spree Tote product page
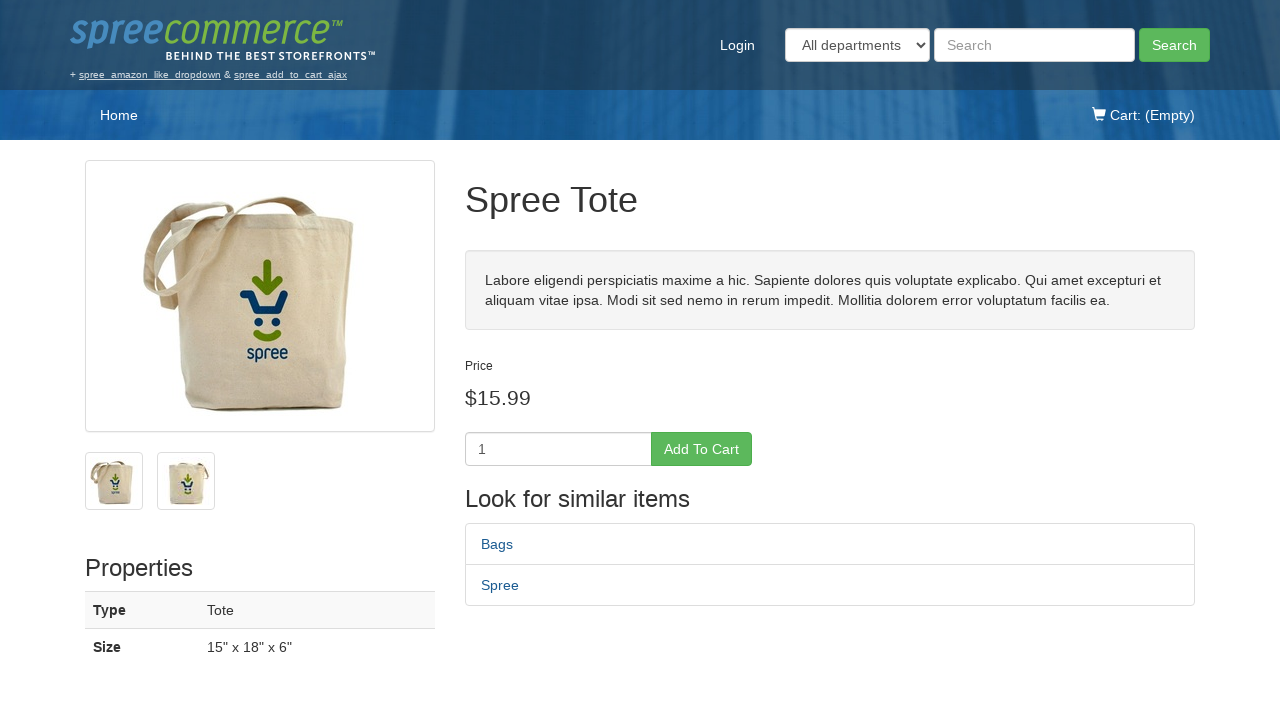

Verified page title is 'Spree Tote - Spree Demo Site'
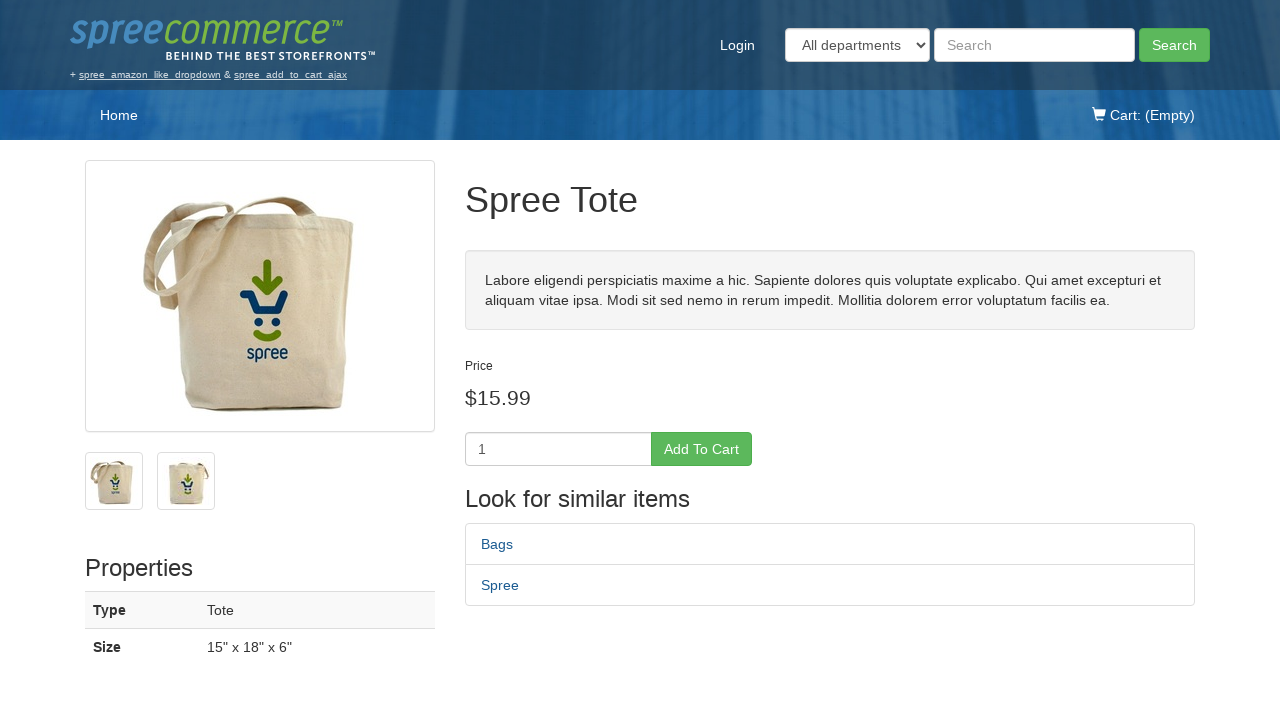

Navigated back to previous page using browser back button
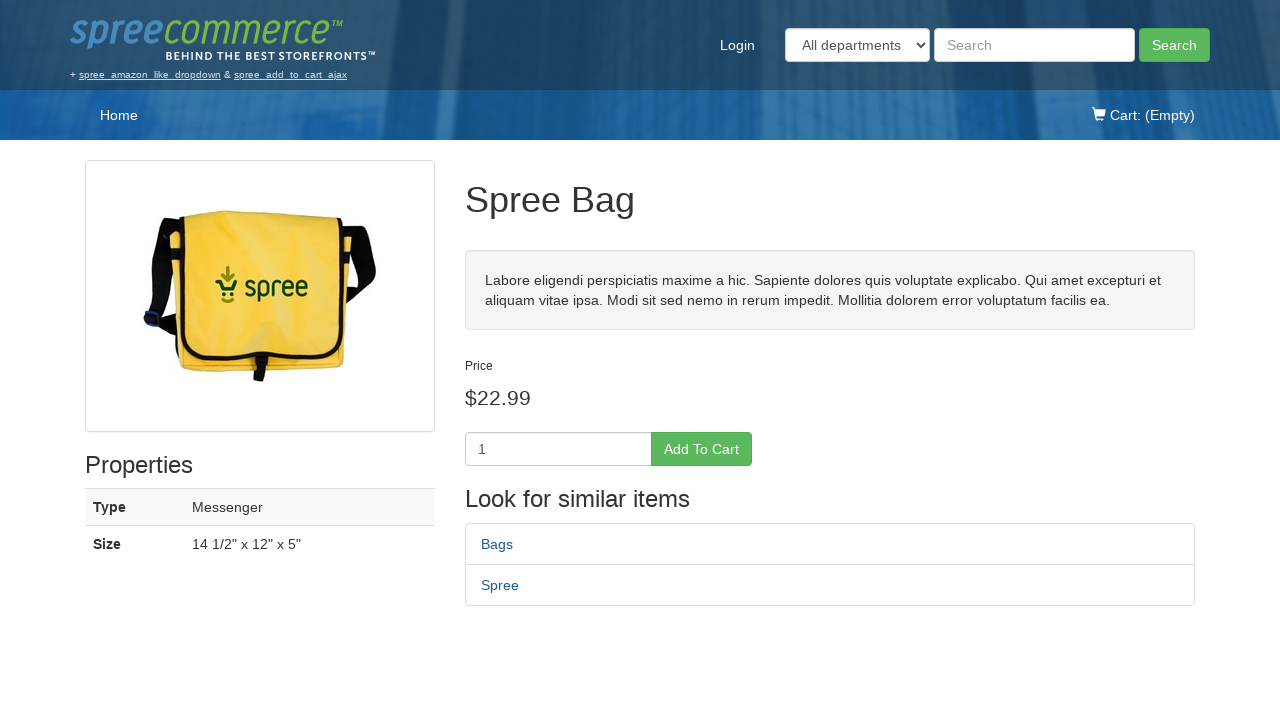

Verified page title returned to 'Spree Bag - Spree Demo Site'
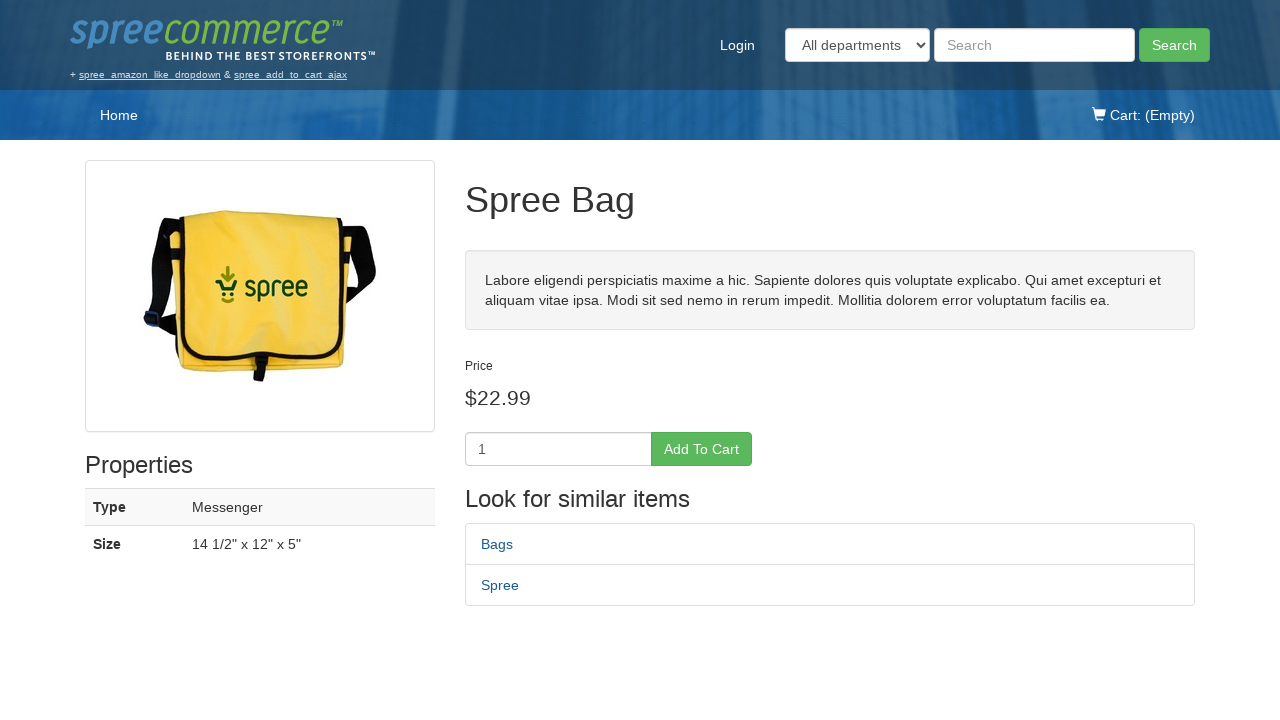

Navigated forward to next page using browser forward button
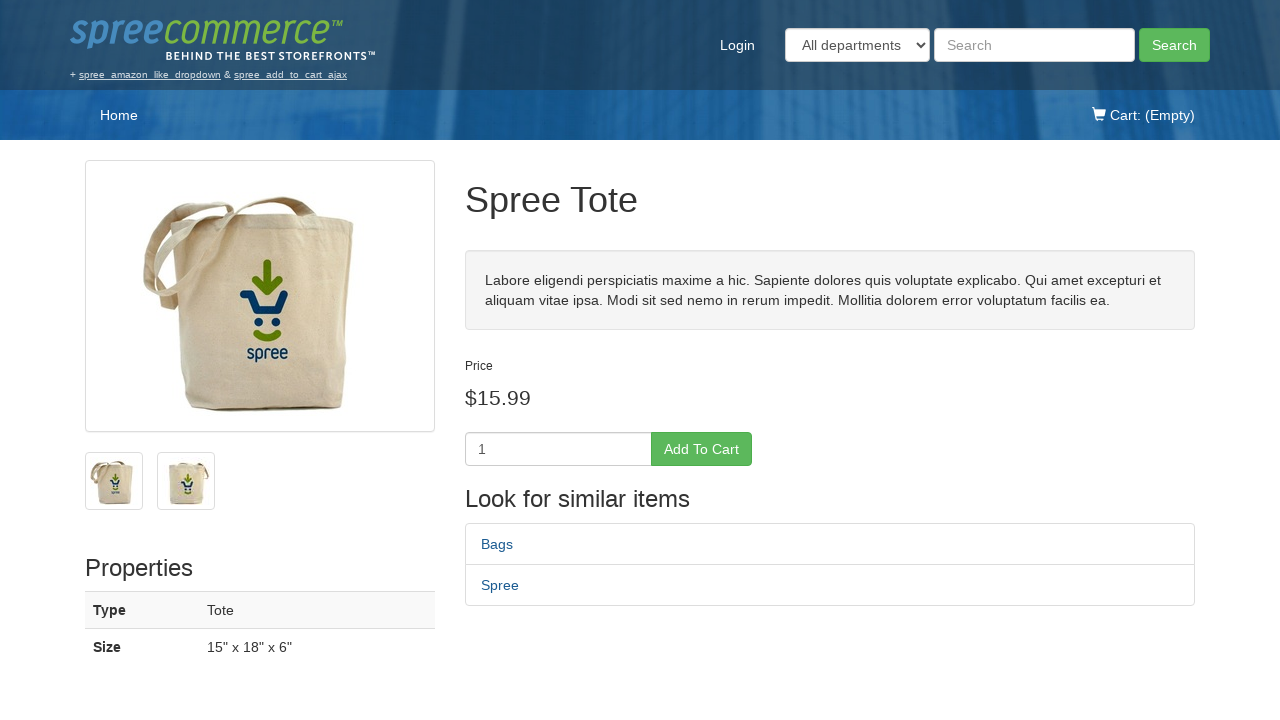

Verified page title is 'Spree Tote - Spree Demo Site' after forward navigation
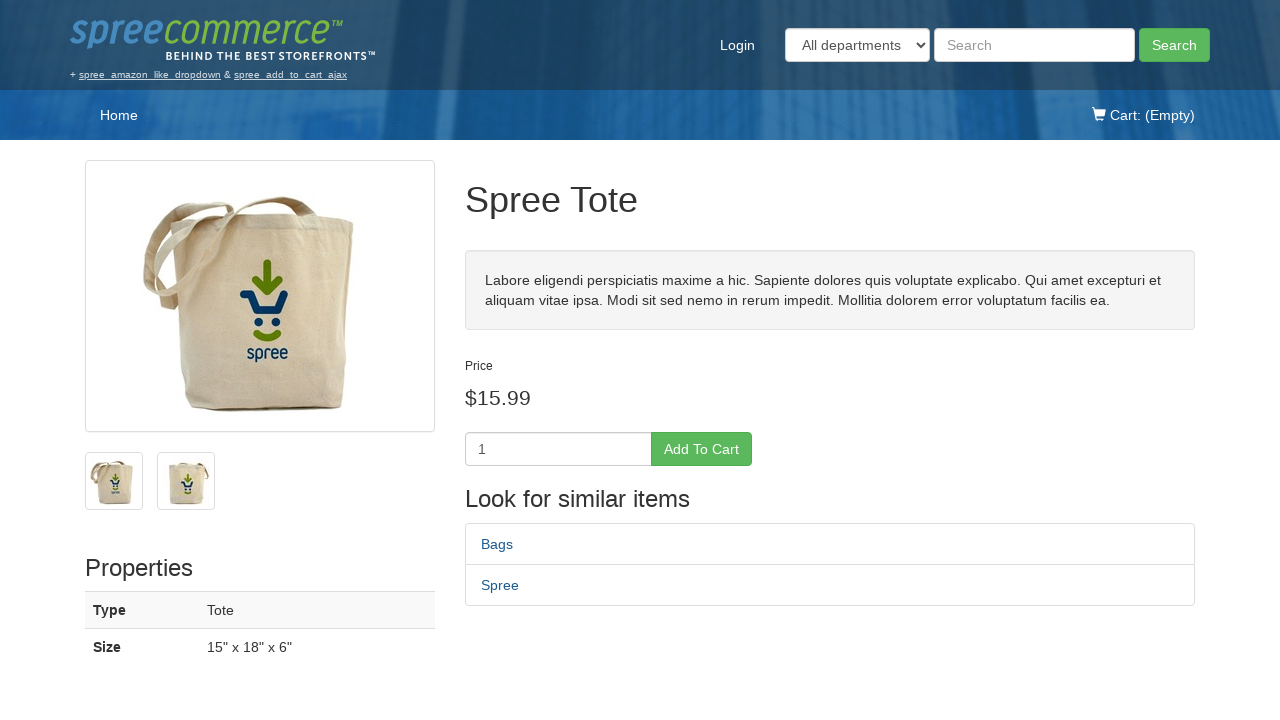

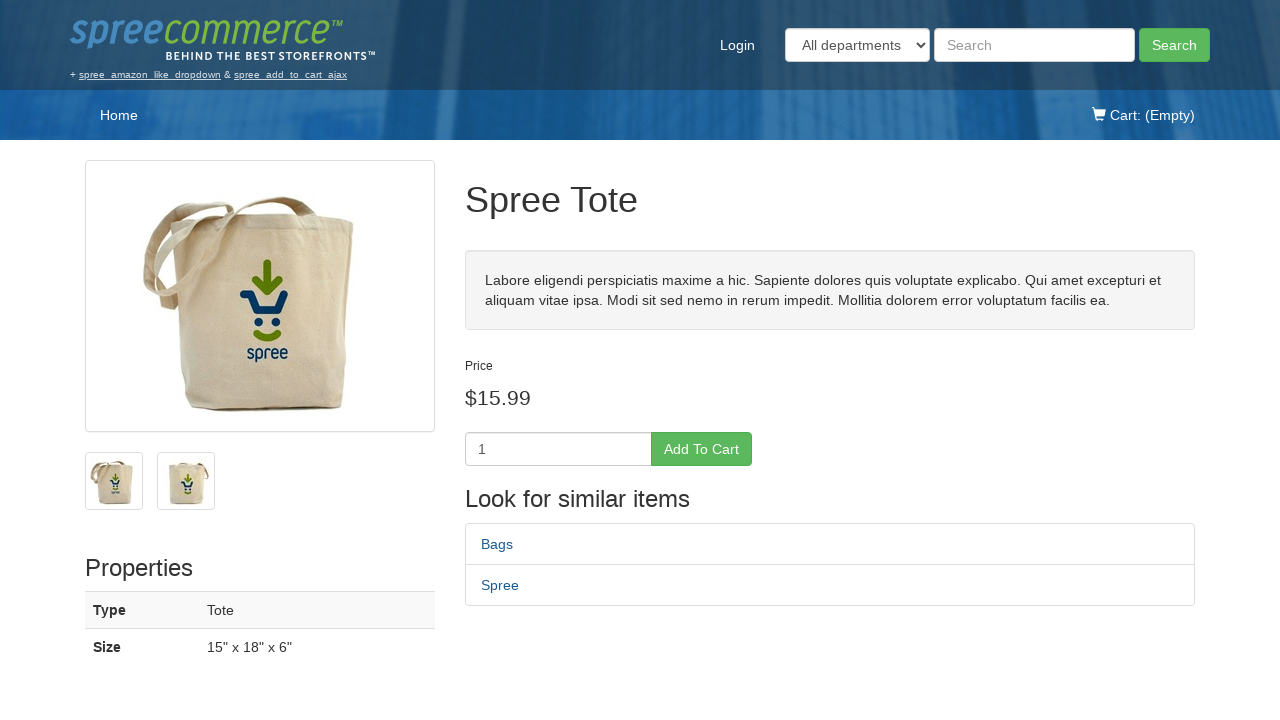